Navigates to the WebDriverIO website and clicks on the API link in the navigation bar

Starting URL: https://webdriver.io

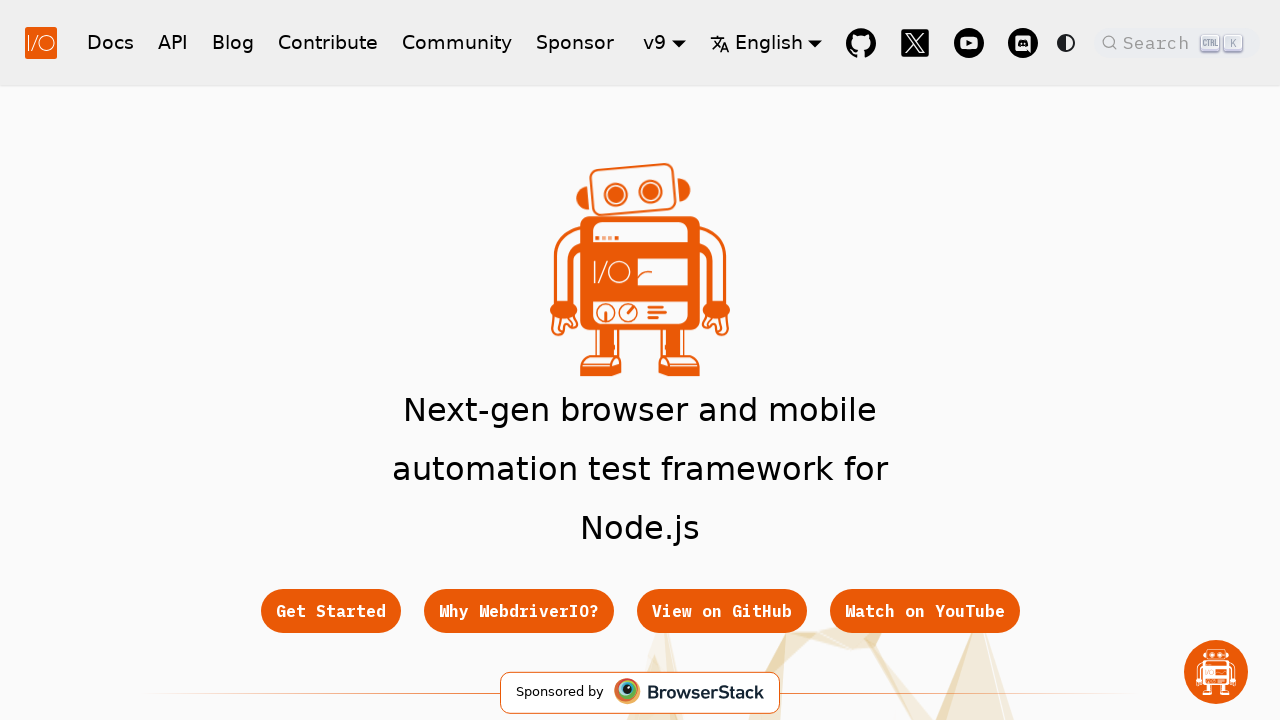

Clicked on API link in the navigation bar at (173, 42) on .navbar >> a:has-text('API')
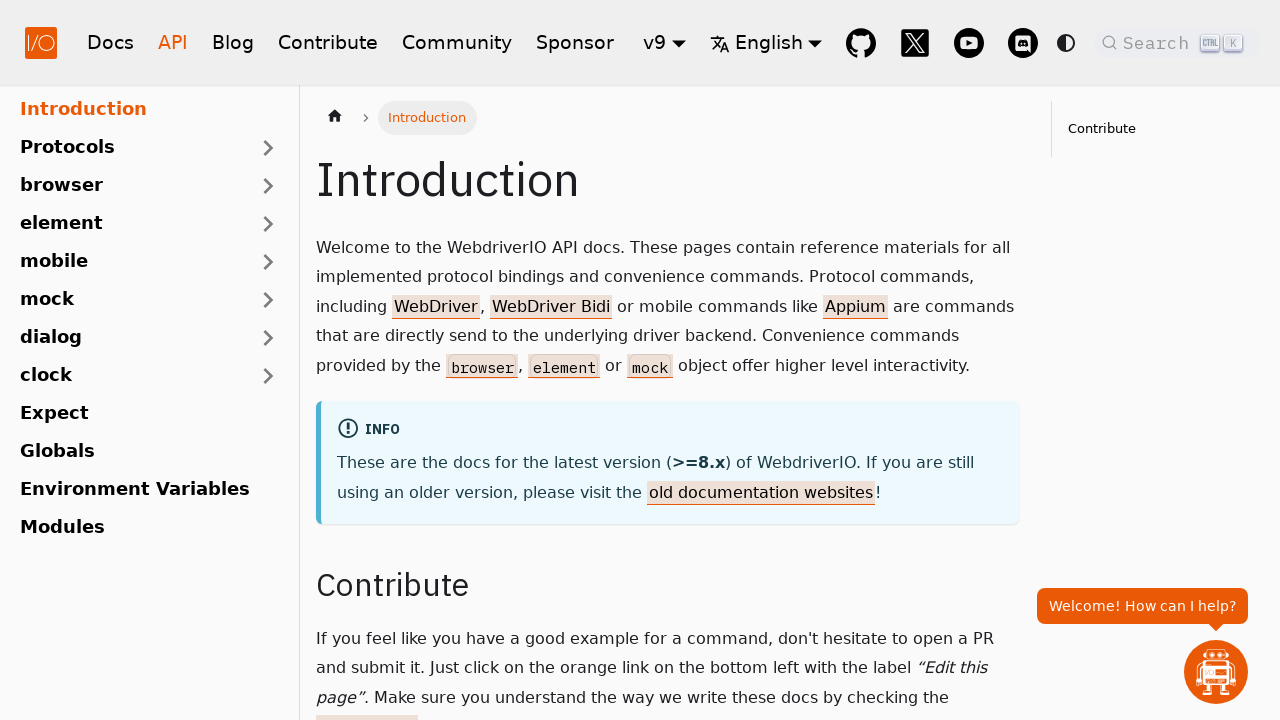

Navigation to API page completed and network idle
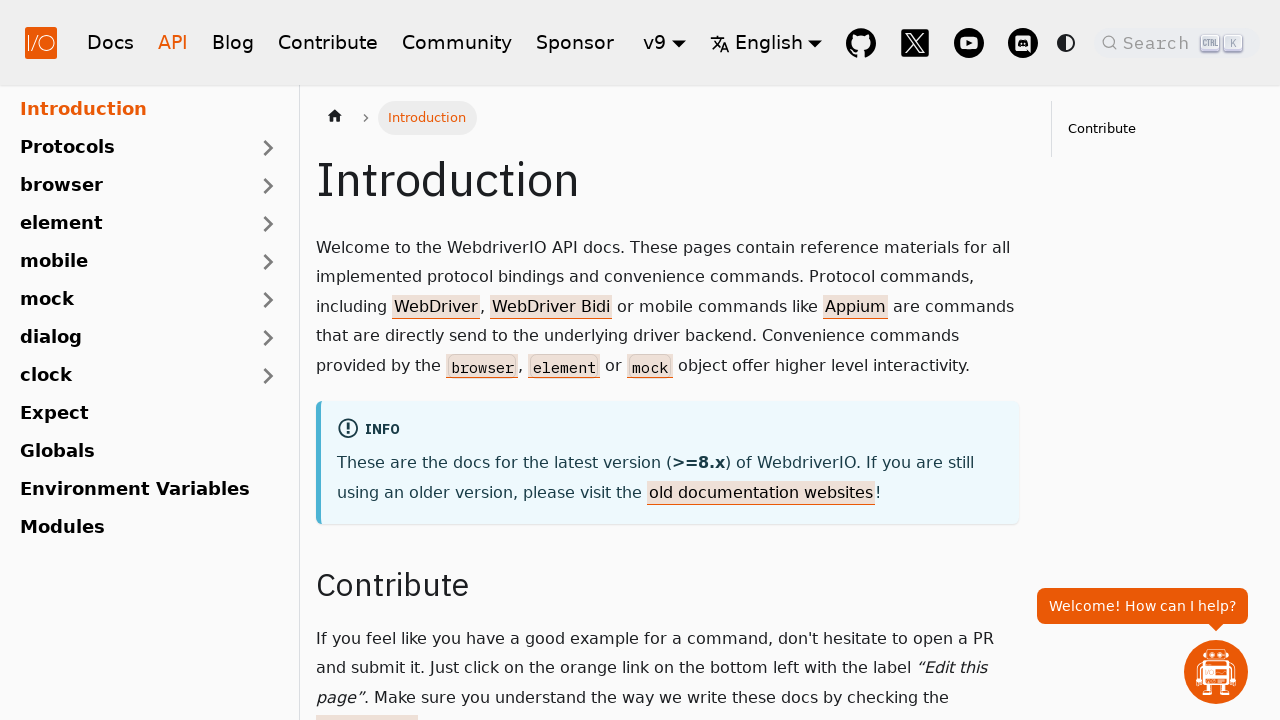

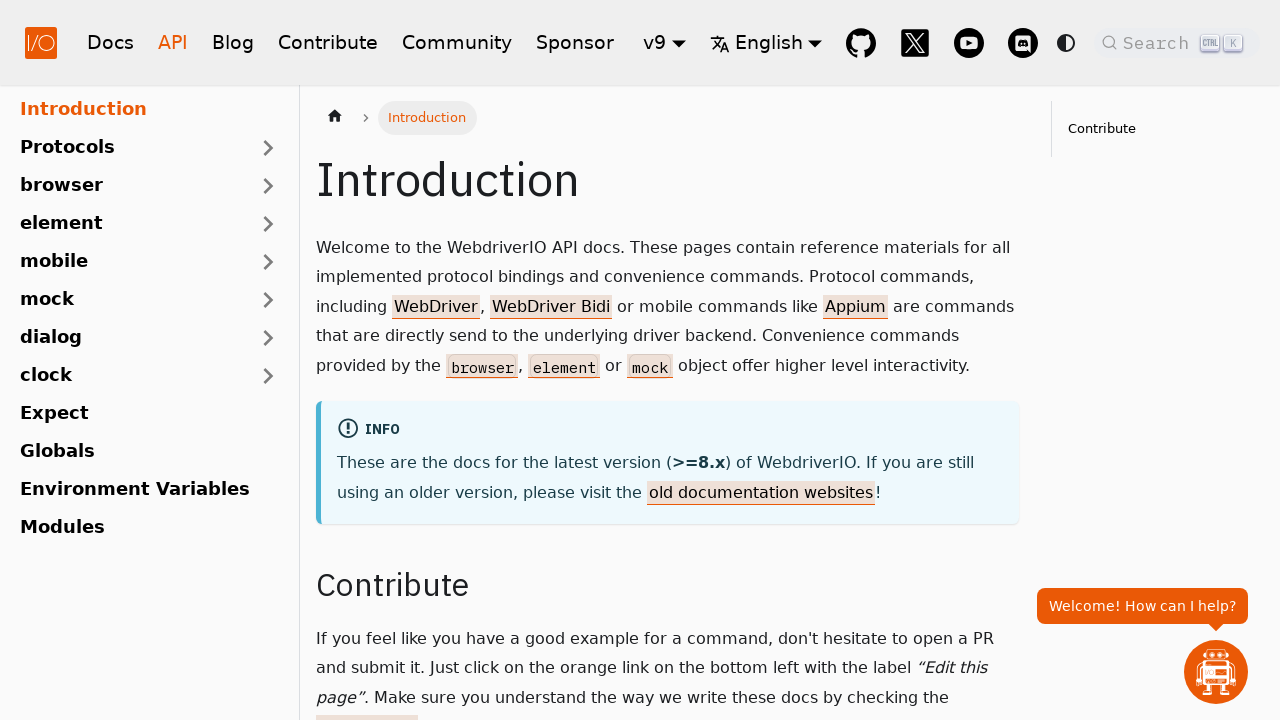